Tests a practice form submission by filling in personal details including name, email, password, gender selection, date of birth, and submitting the form

Starting URL: https://rahulshettyacademy.com/angularpractice/

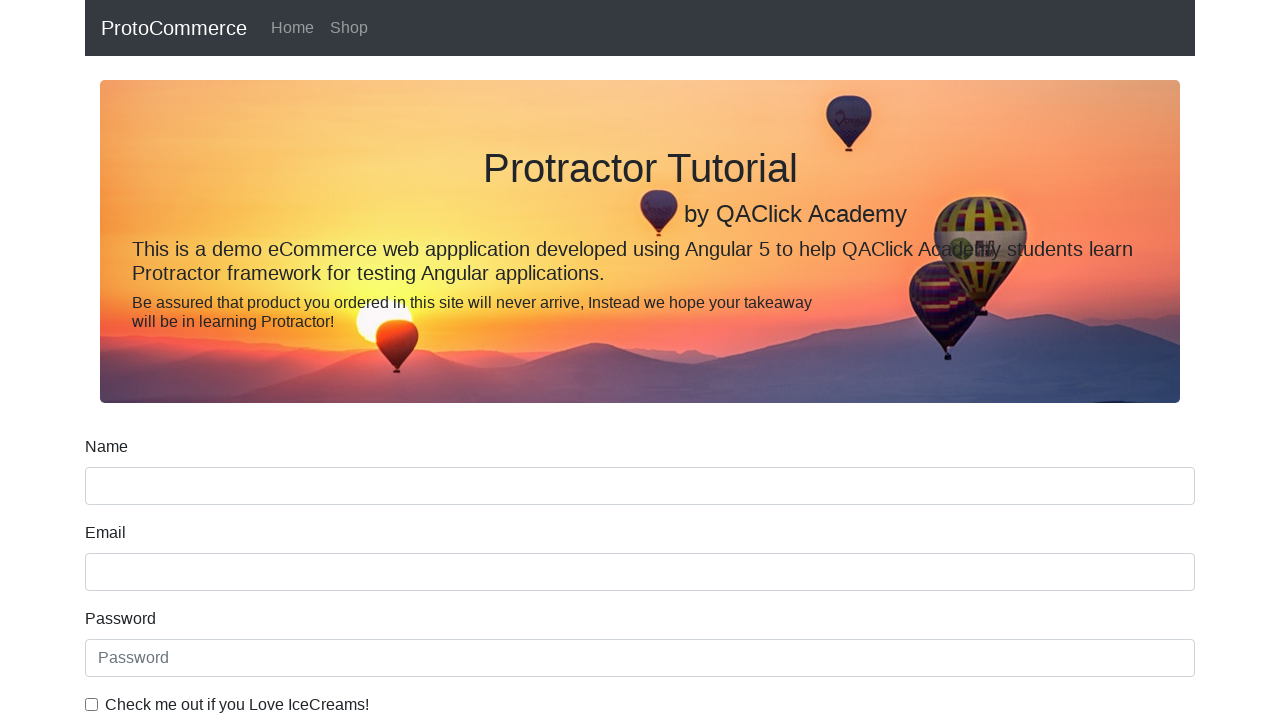

Filled name field with 'John Anderson' on input[name='name']
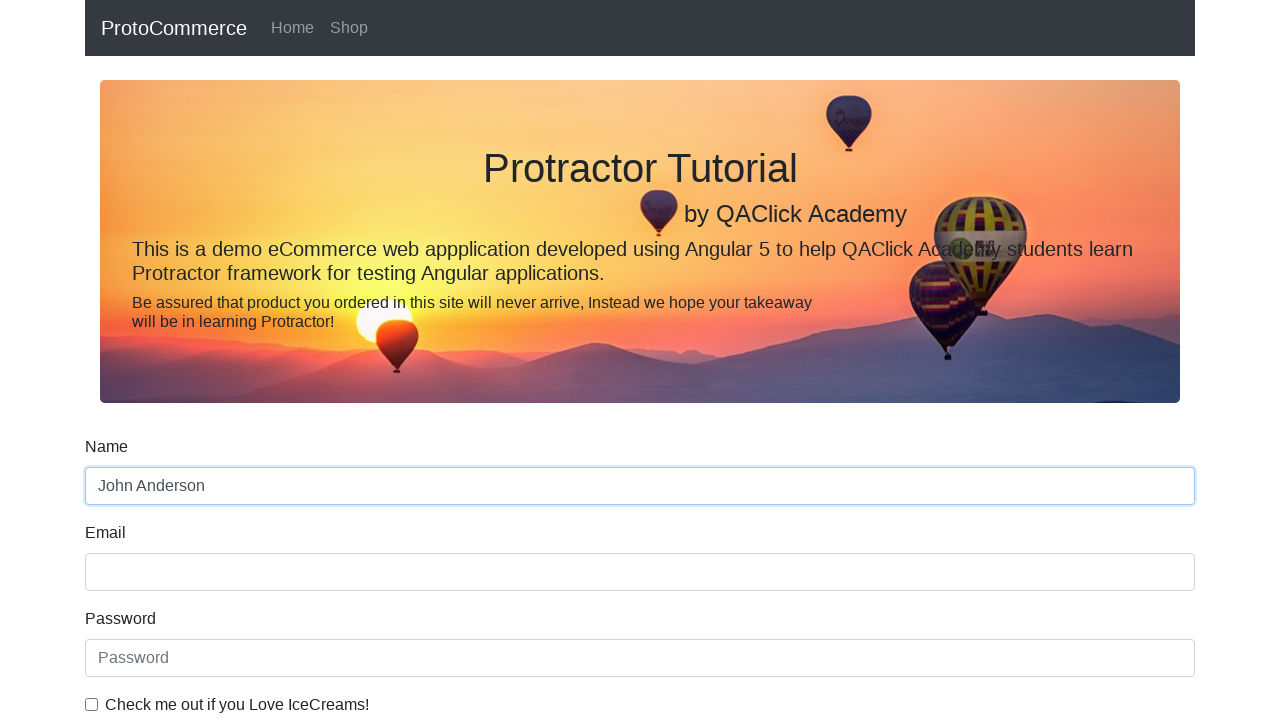

Filled email field with 'john.anderson@example.com' on input[name='email']
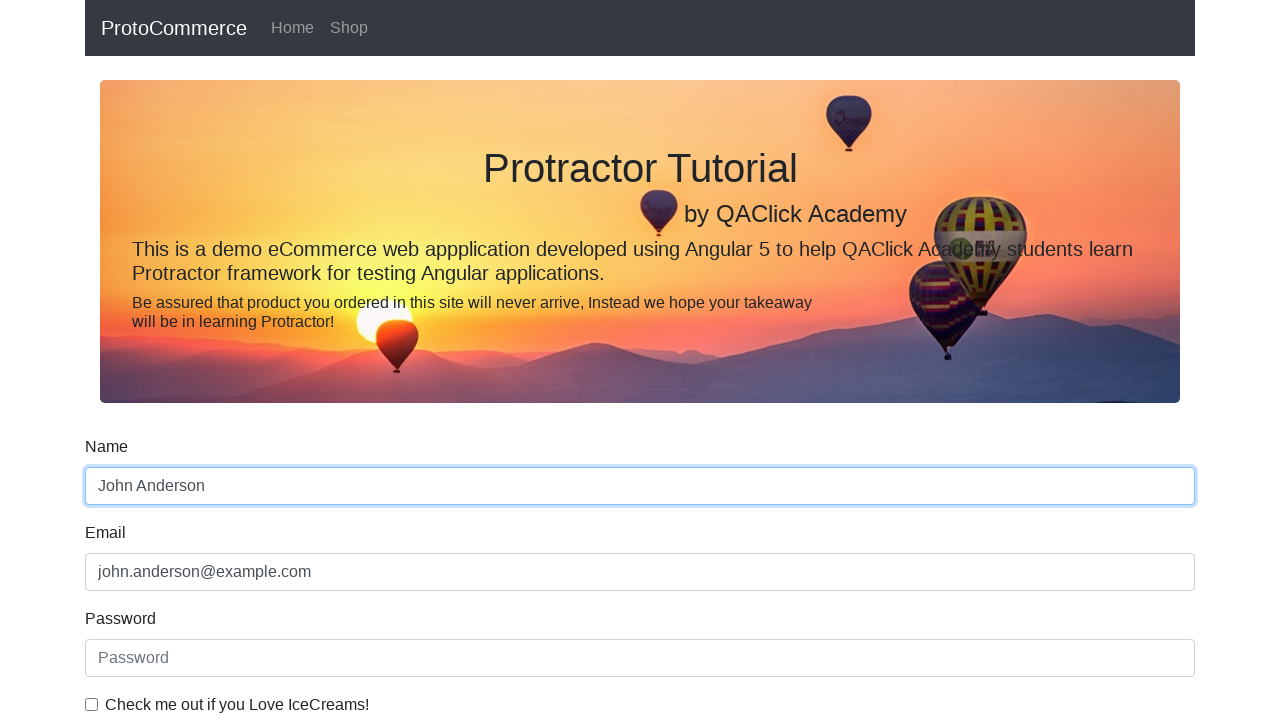

Filled password field with 'SecurePass456!' on #exampleInputPassword1
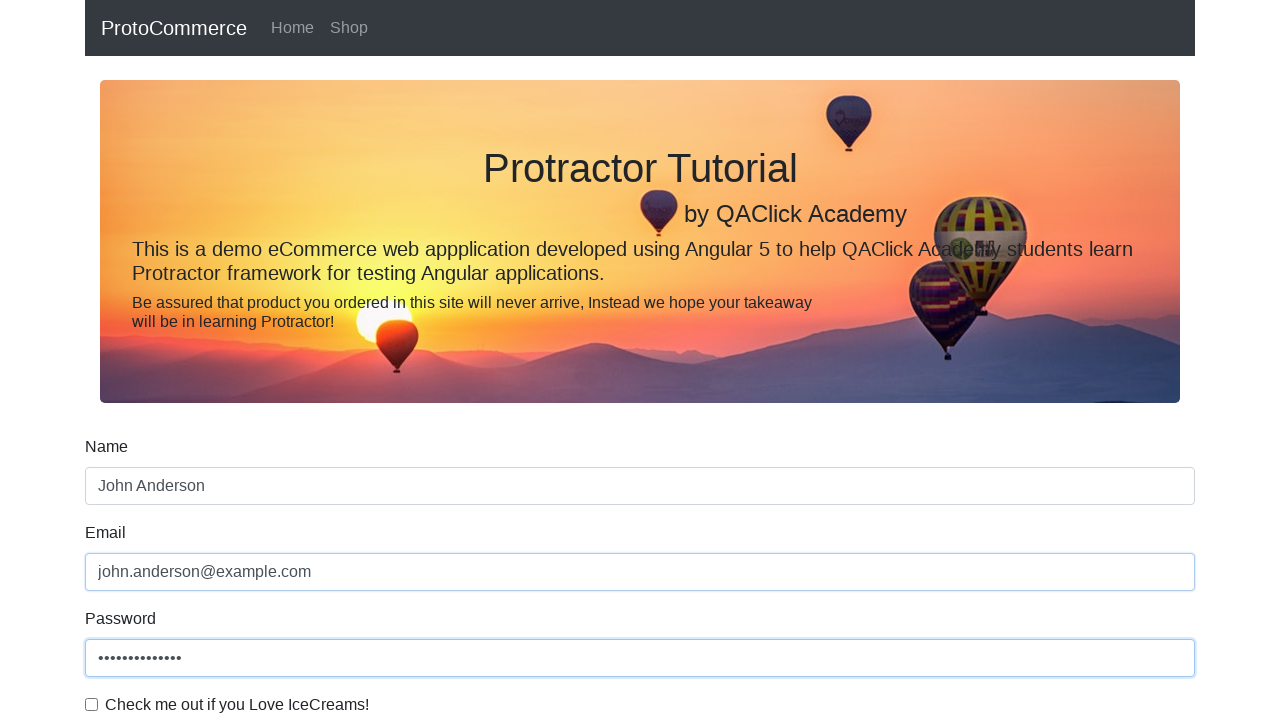

Checked the agreement checkbox at (92, 704) on #exampleCheck1
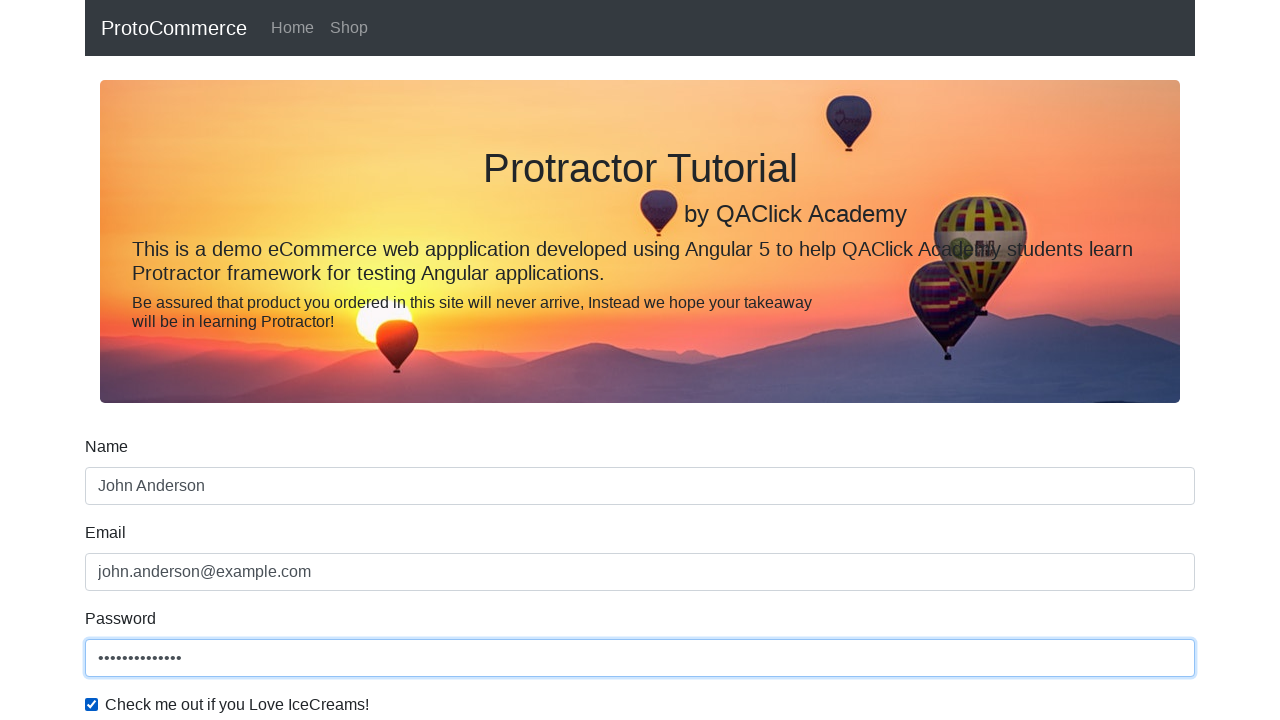

Selected 'Male' from gender dropdown on #exampleFormControlSelect1
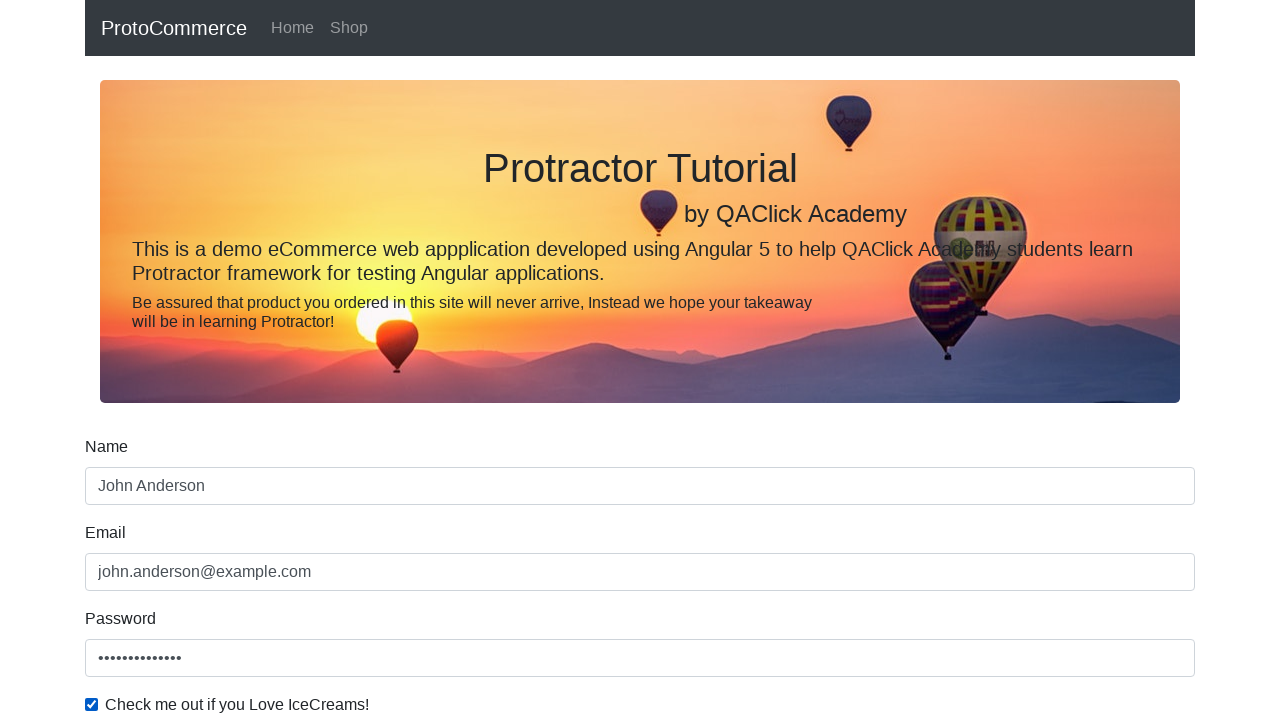

Selected employment status radio button at (238, 360) on #inlineRadio1
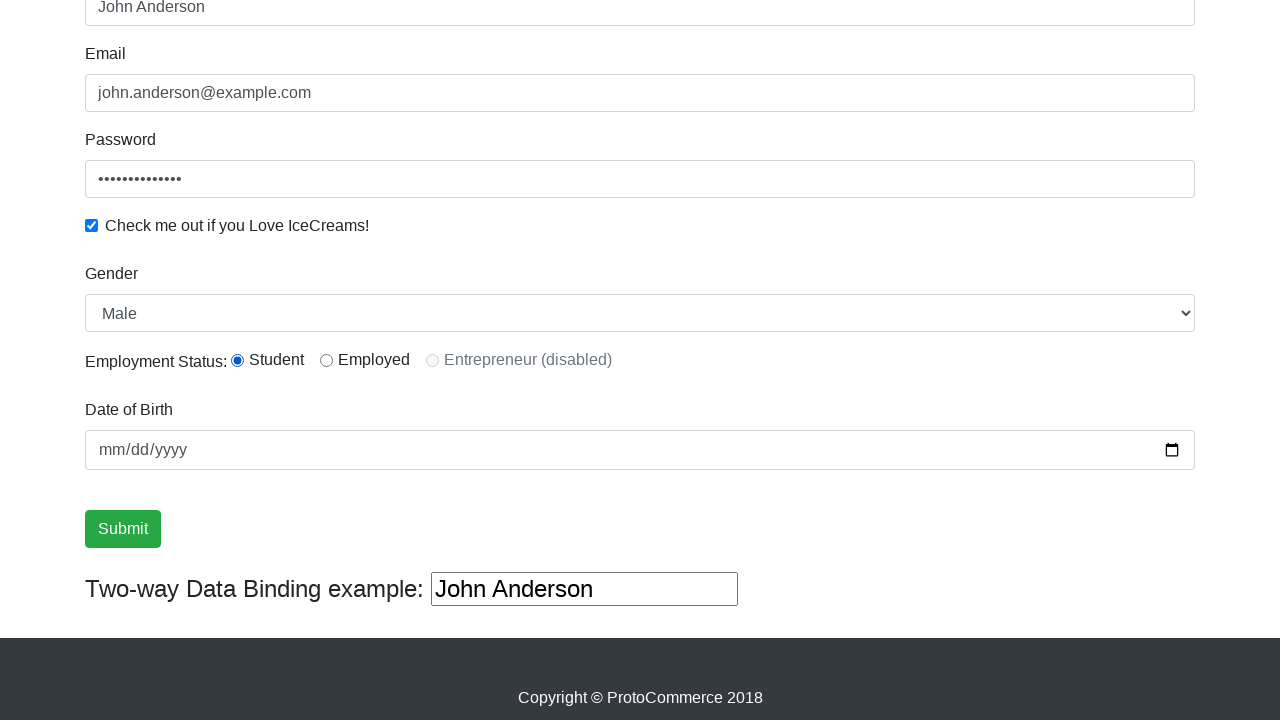

Filled birthday field with '1995-03-22' on input[name='bday']
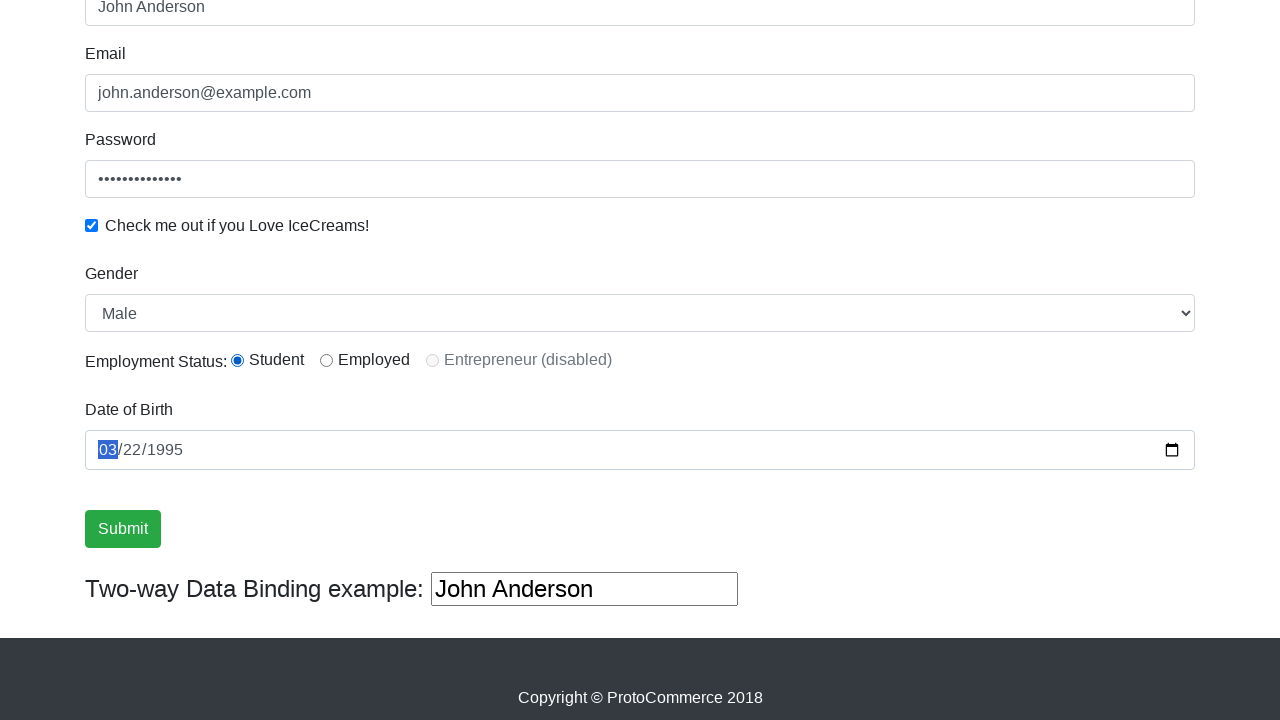

Clicked Submit button to submit the practice form at (123, 529) on input[value='Submit']
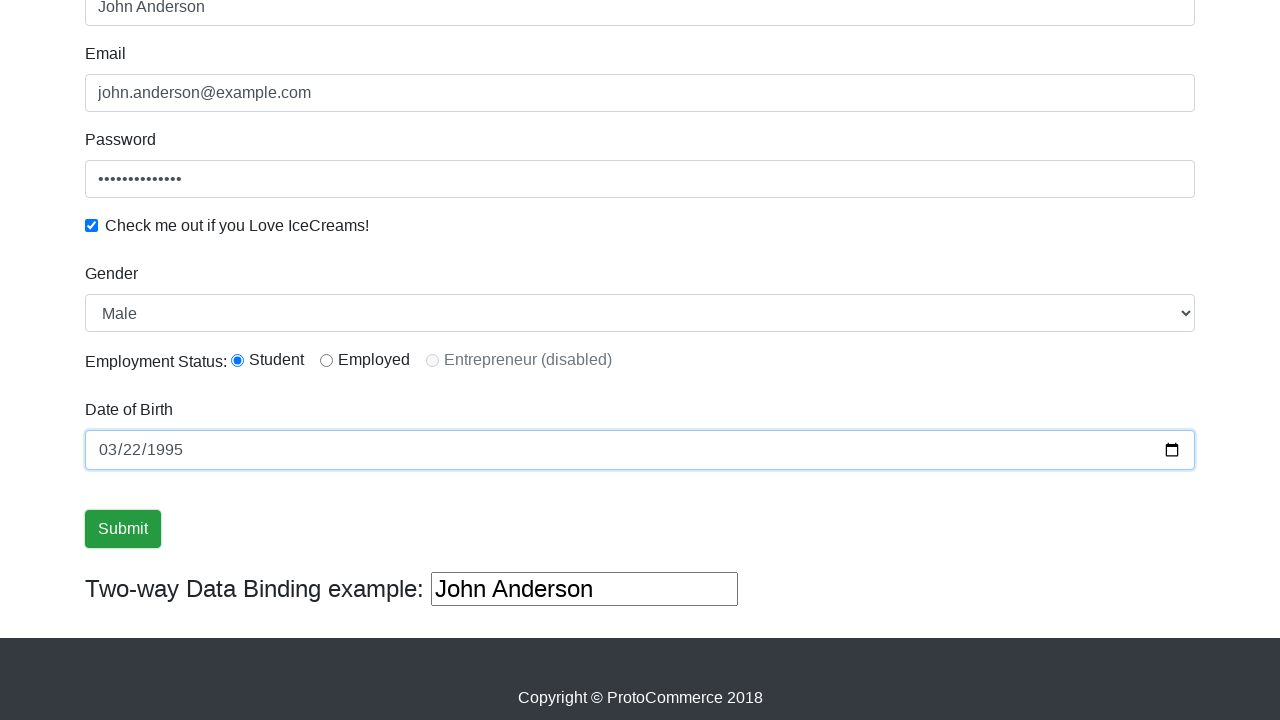

Form submission success message appeared
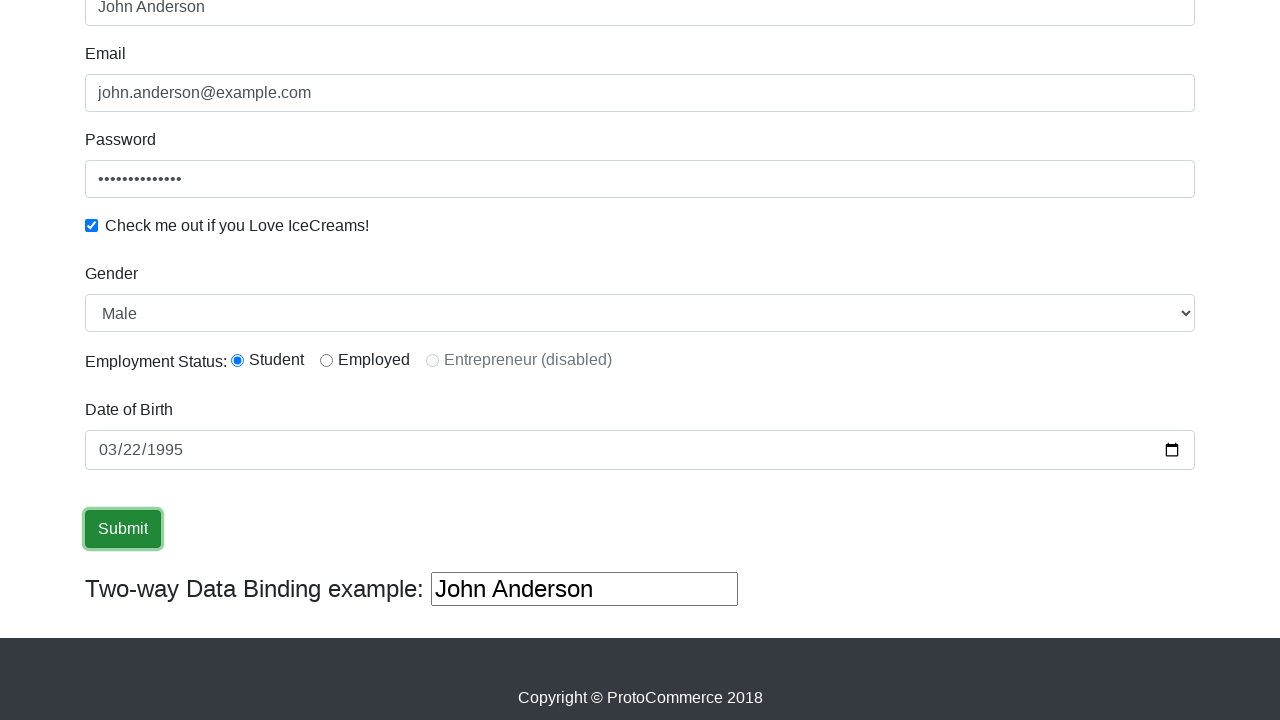

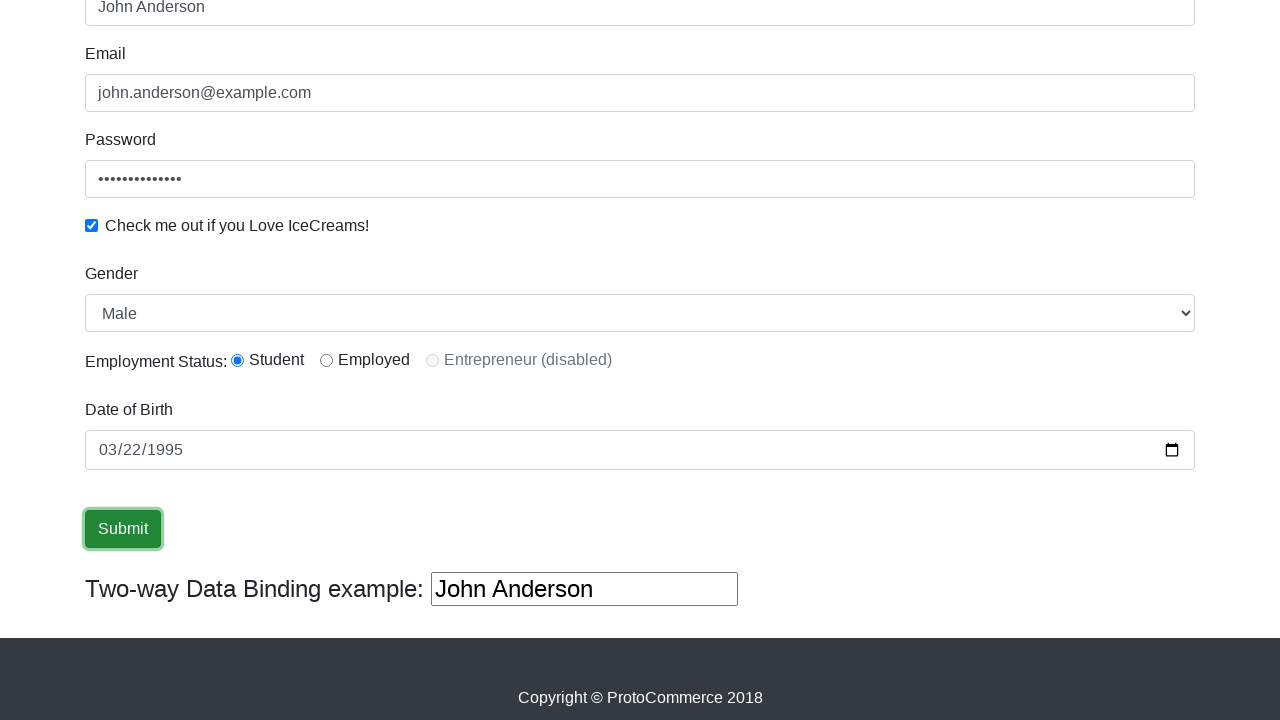